Tests dynamic properties page by waiting for a button to become visible after a delay and then clicking it

Starting URL: https://demoqa.com/dynamic-properties

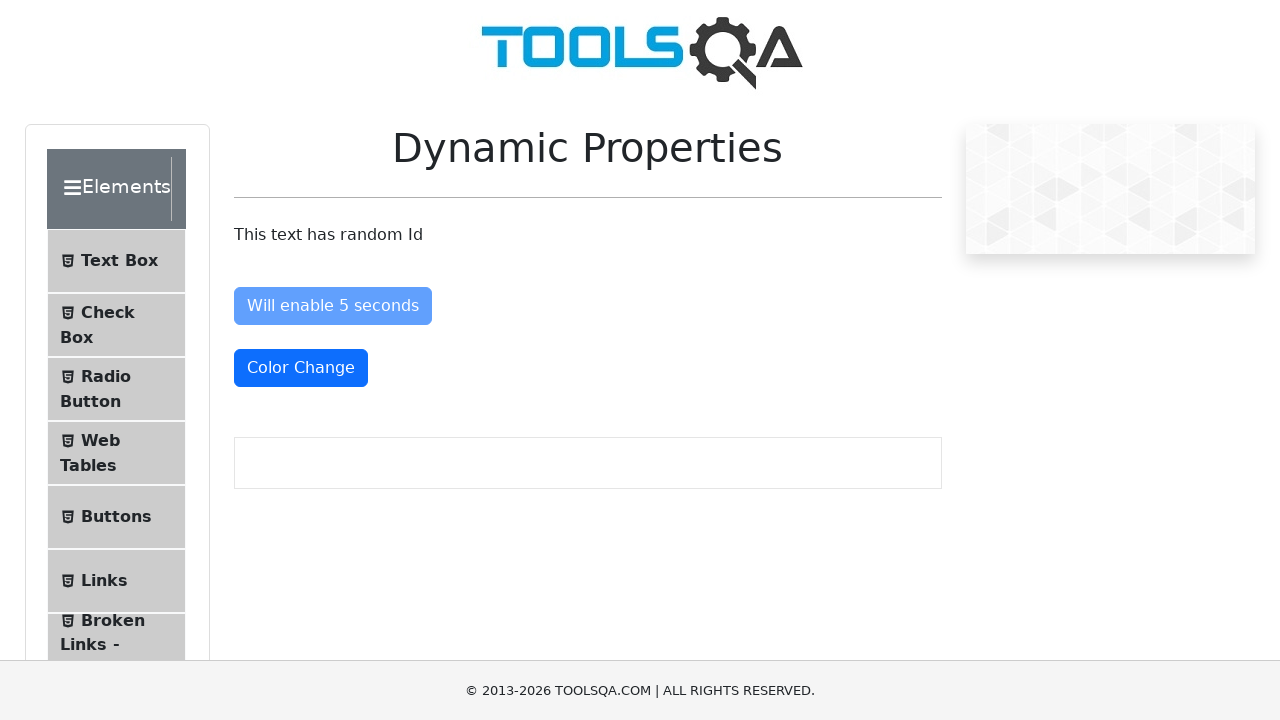

Waited for 'Visible After 5 Seconds' button to become visible
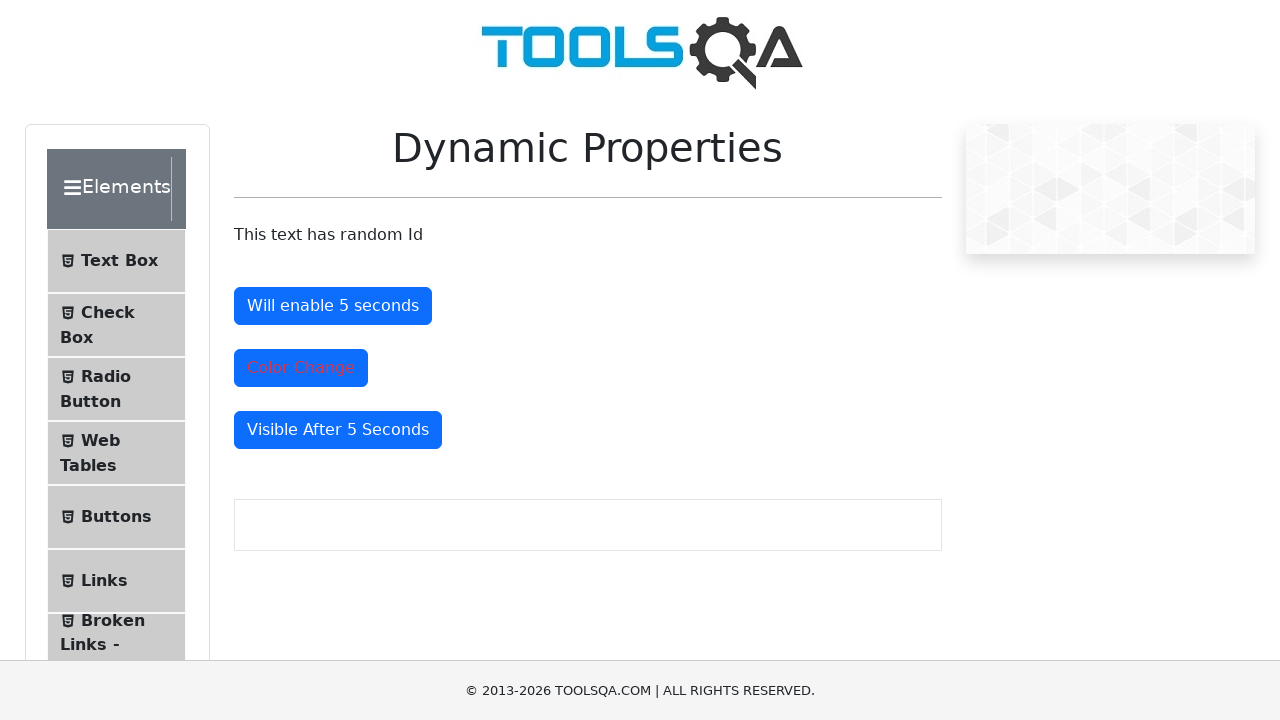

Clicked the visible button at (338, 430) on #visibleAfter
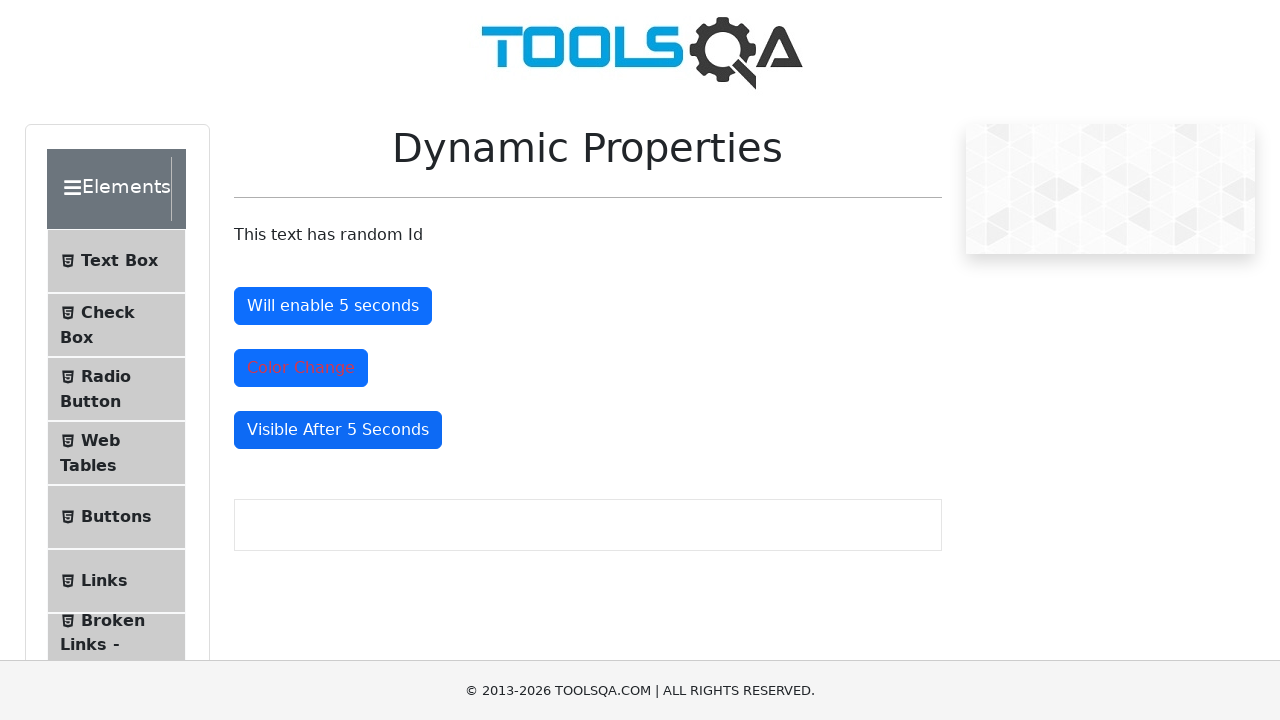

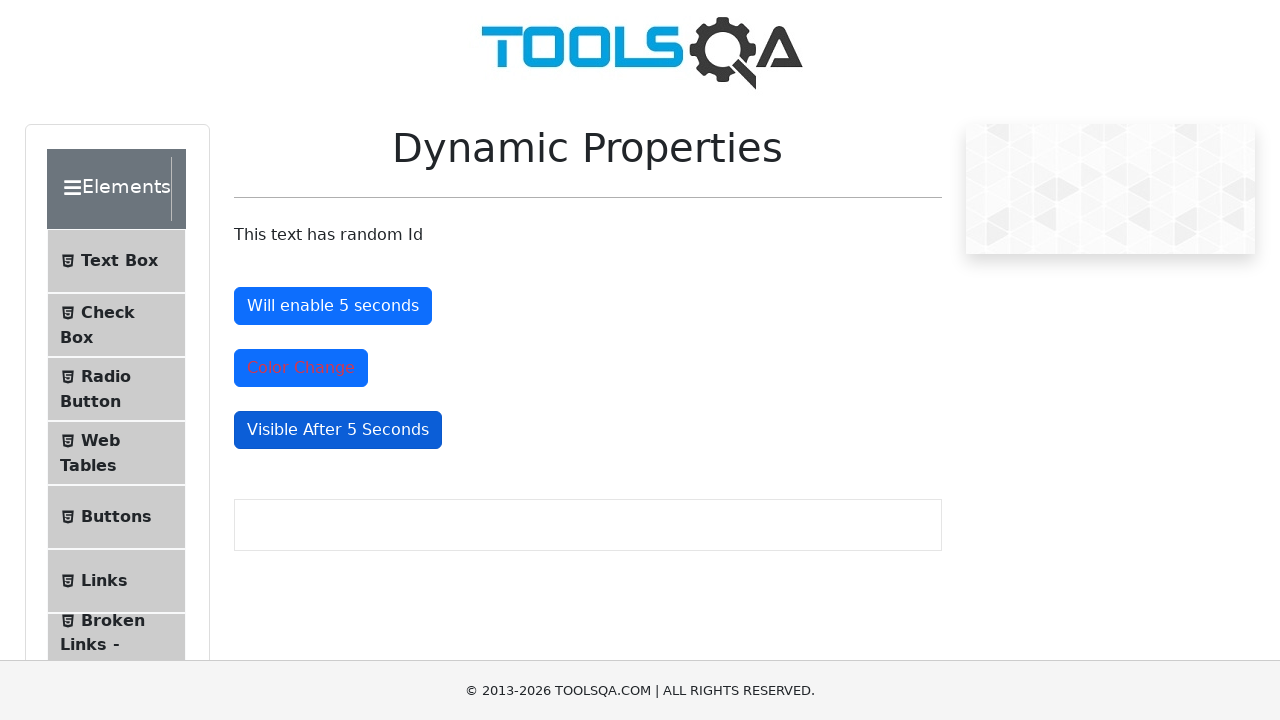